Tests clicking Learn more link to navigate to Copilot Chat documentation

Starting URL: https://github.com/mobile

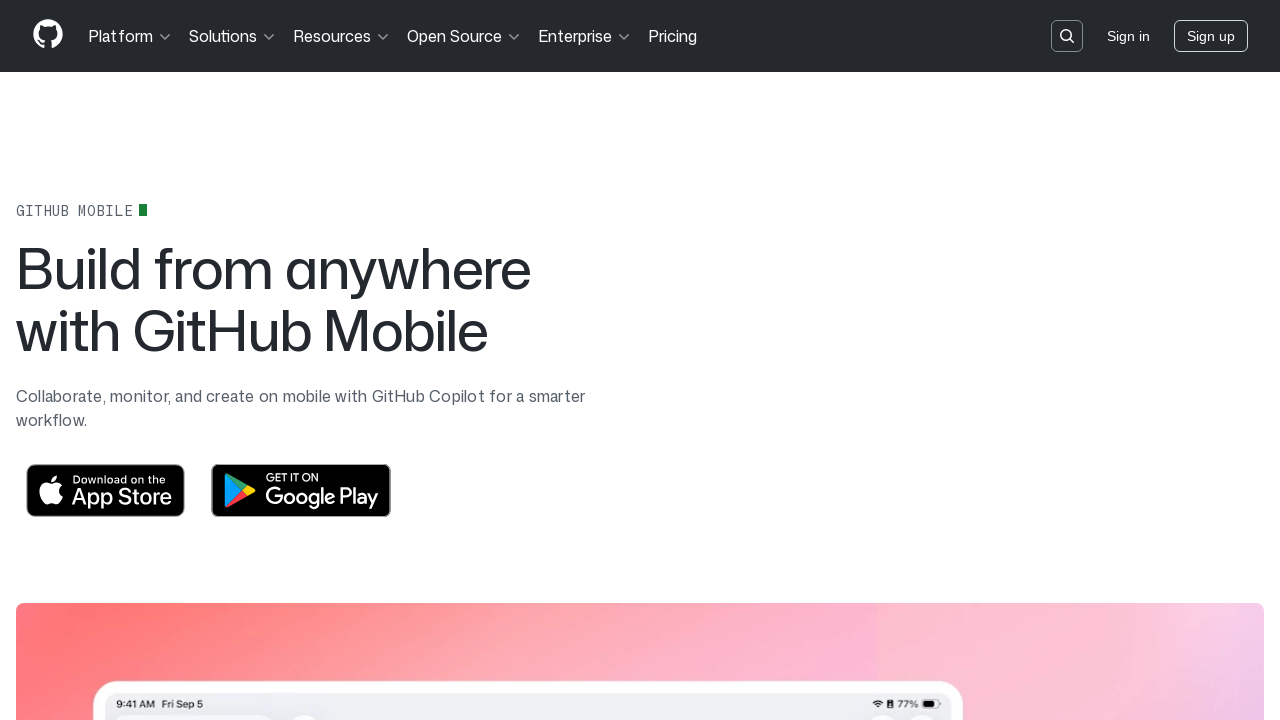

Clicked 'Learn more' link in Copilot Chat section at (958, 361) on a[href*='copilot-chat']:has-text('Learn more')
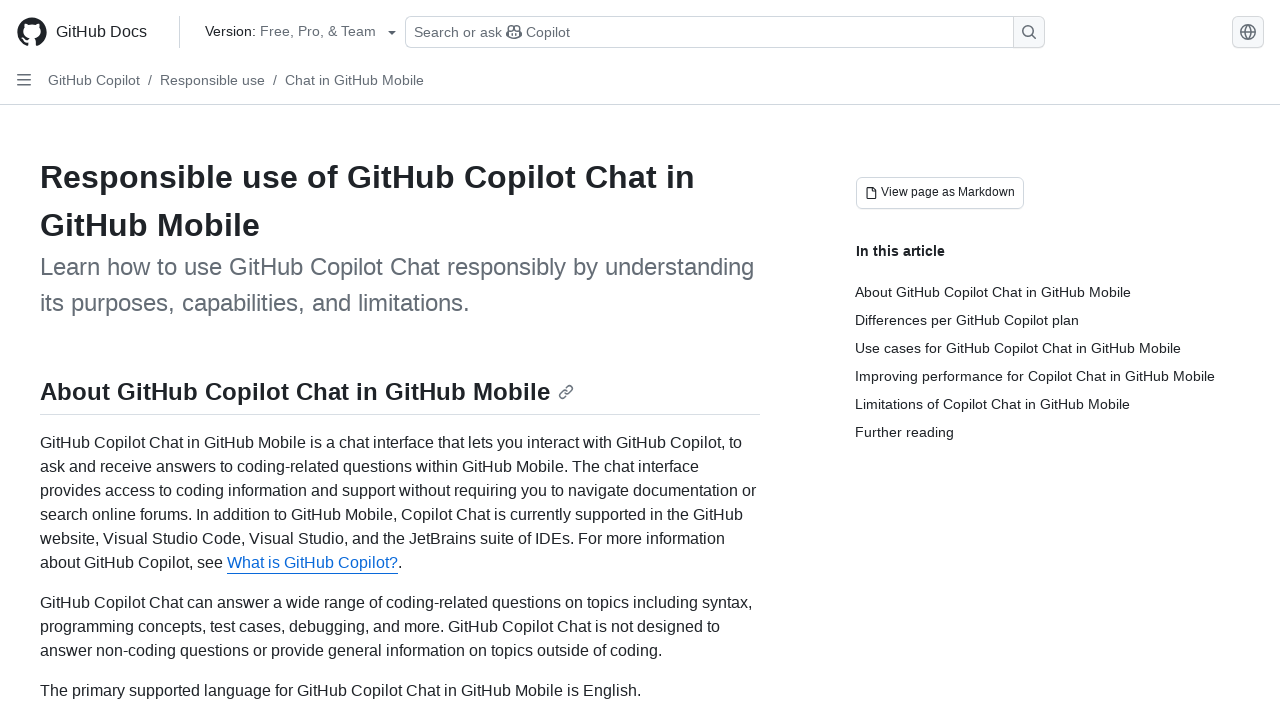

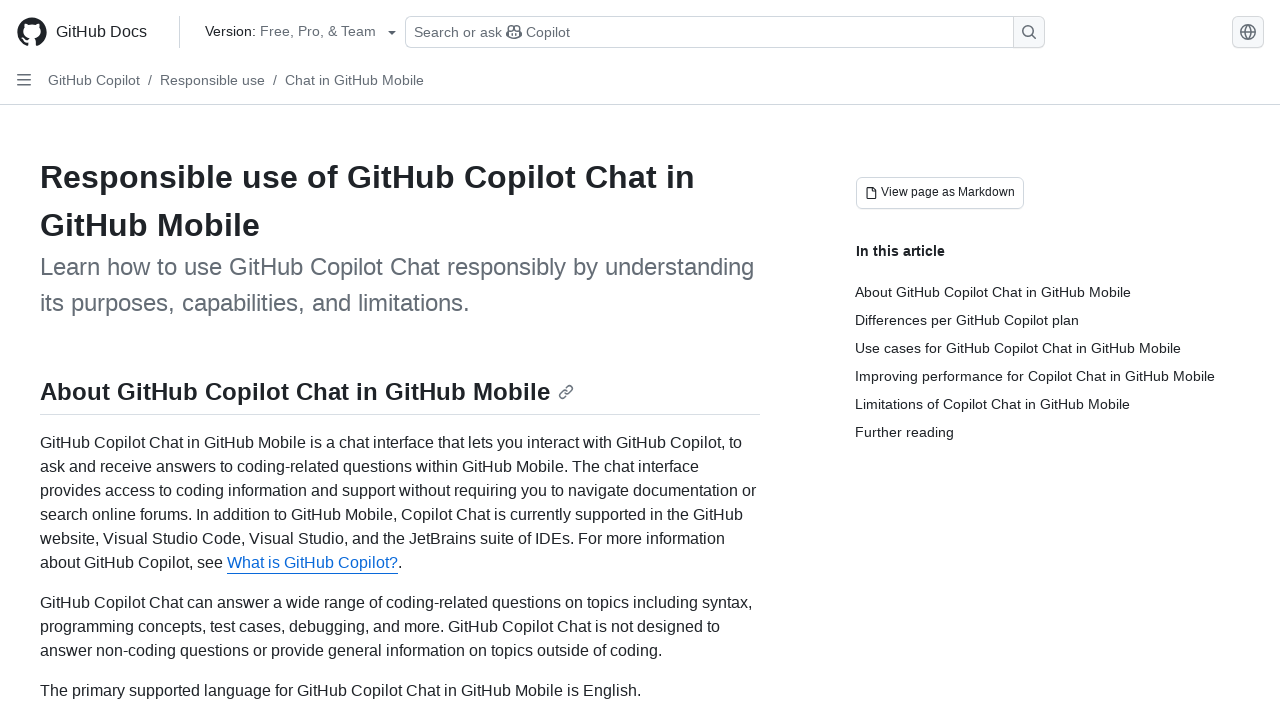